Tests the ANZ loan calculator by filling out application details and verifying the calculated borrowing estimate

Starting URL: https://www.anz.com.au/personal/home-loans/calculators-tools/much-borrow/

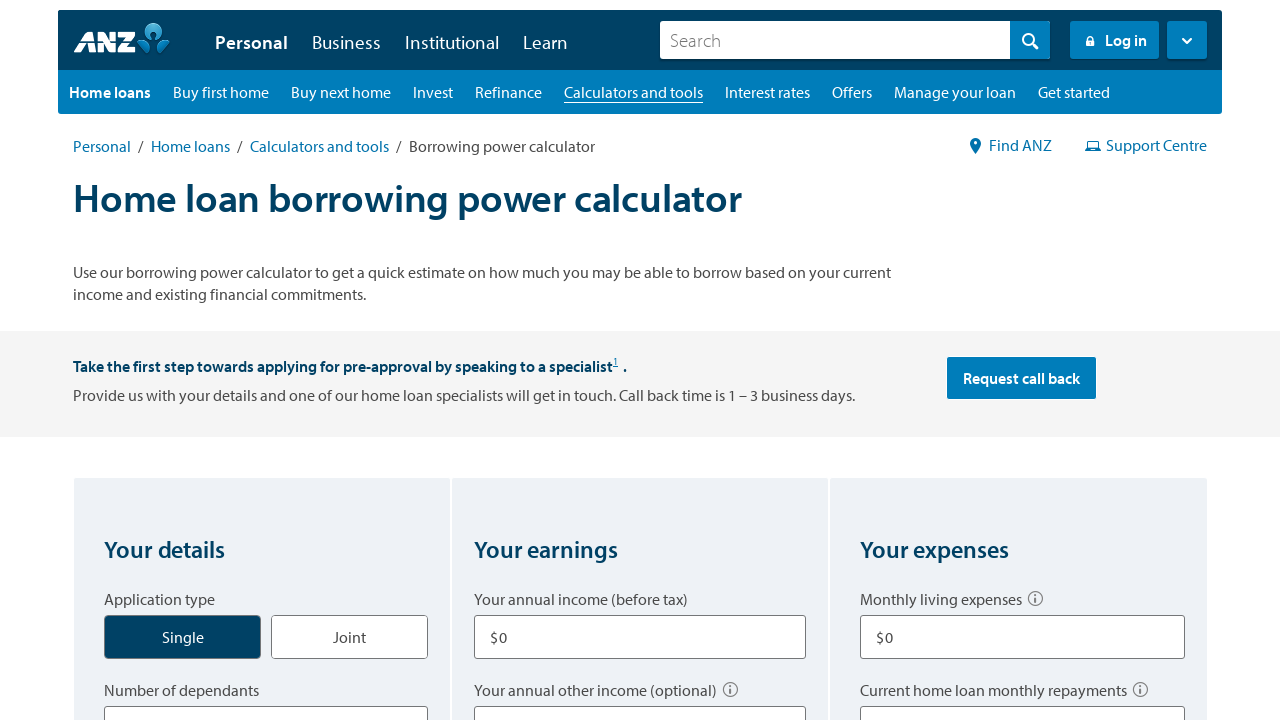

Clicked on Single application type at (183, 637) on label[for='application_type_single']
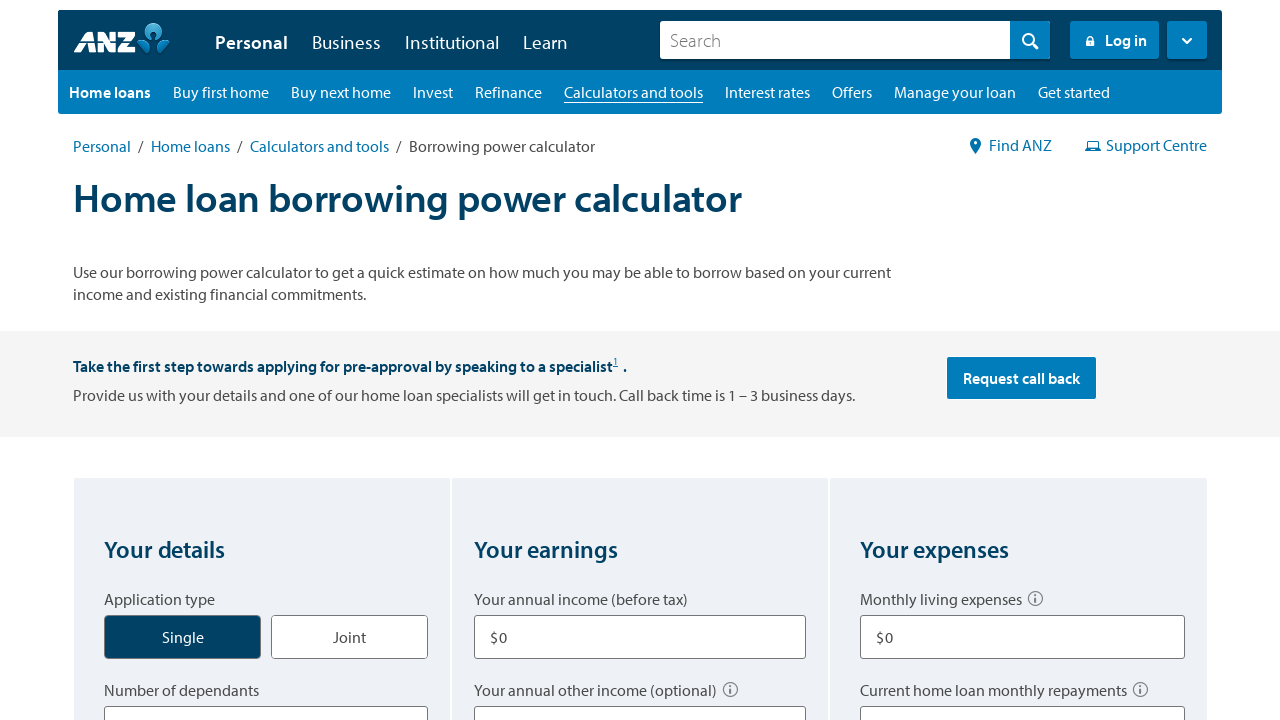

Selected 0 dependents from dropdown on select[title='Number of dependants']
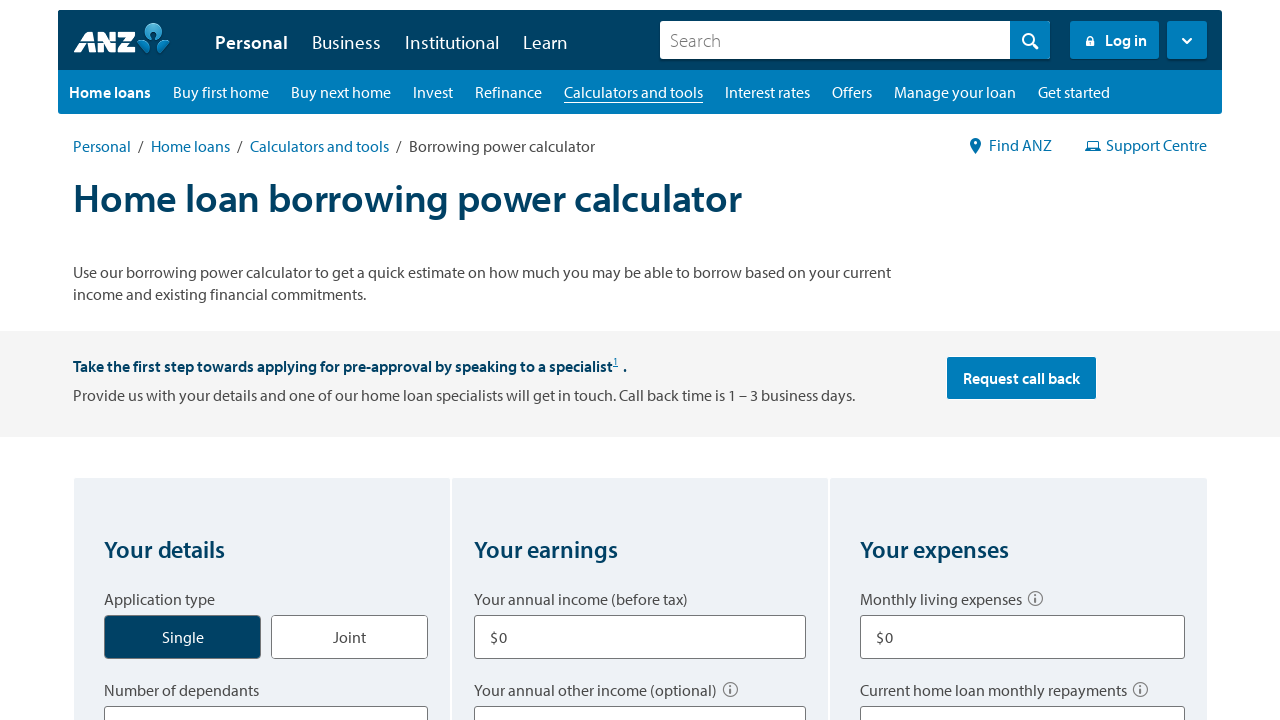

Clicked on Home to live in property type at (162, 361) on label[for='borrow_type_home']
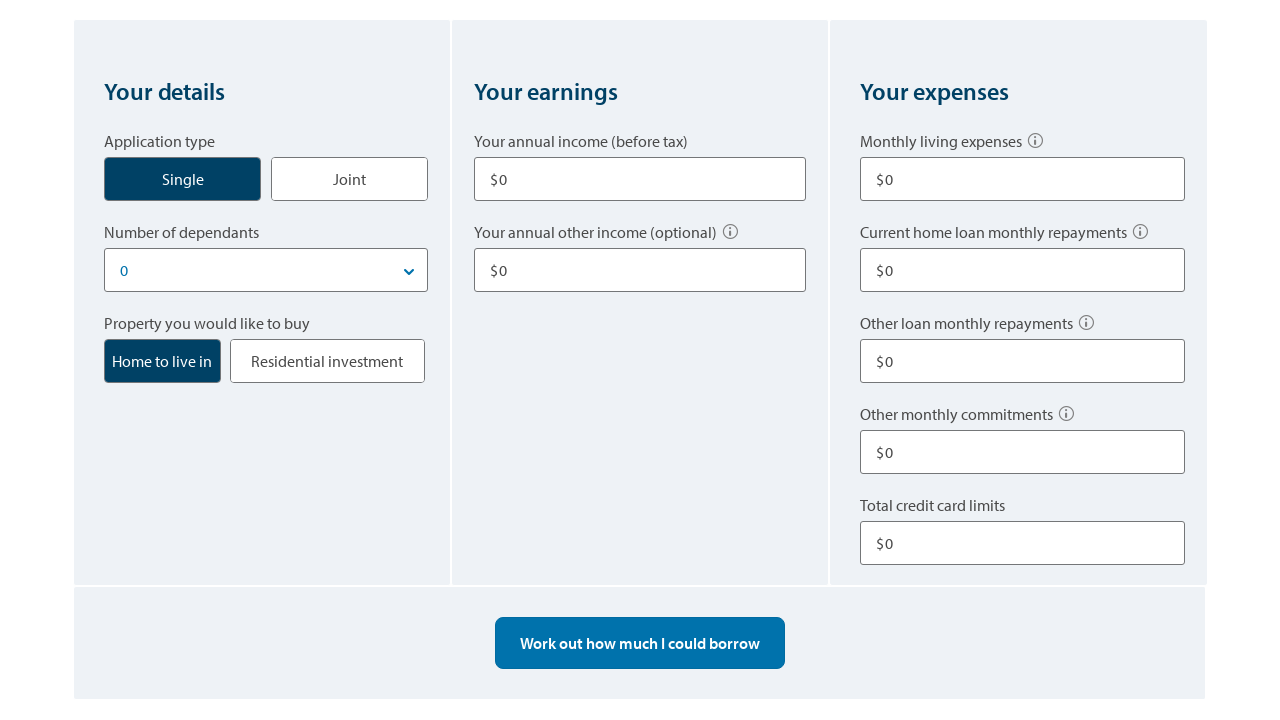

Entered $80,000 income before tax on input[aria-labelledby='q2q1']
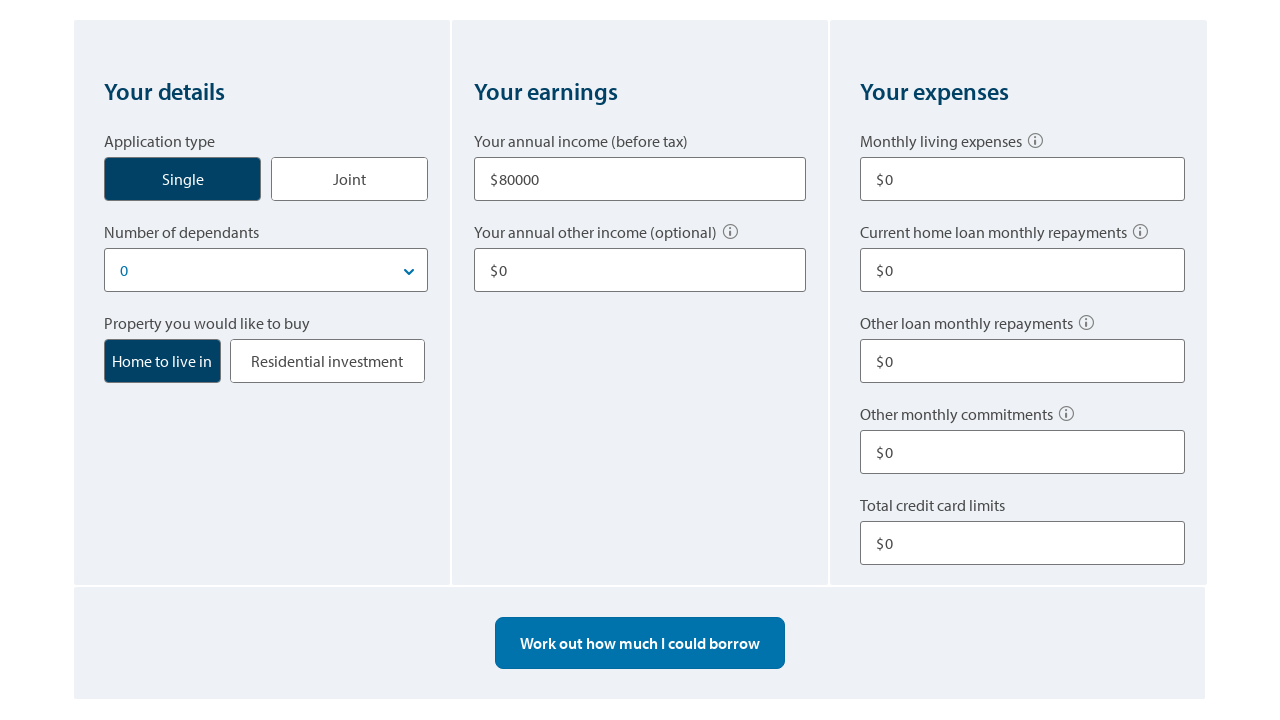

Entered $10,000 other income on input[aria-labelledby='q2q2']
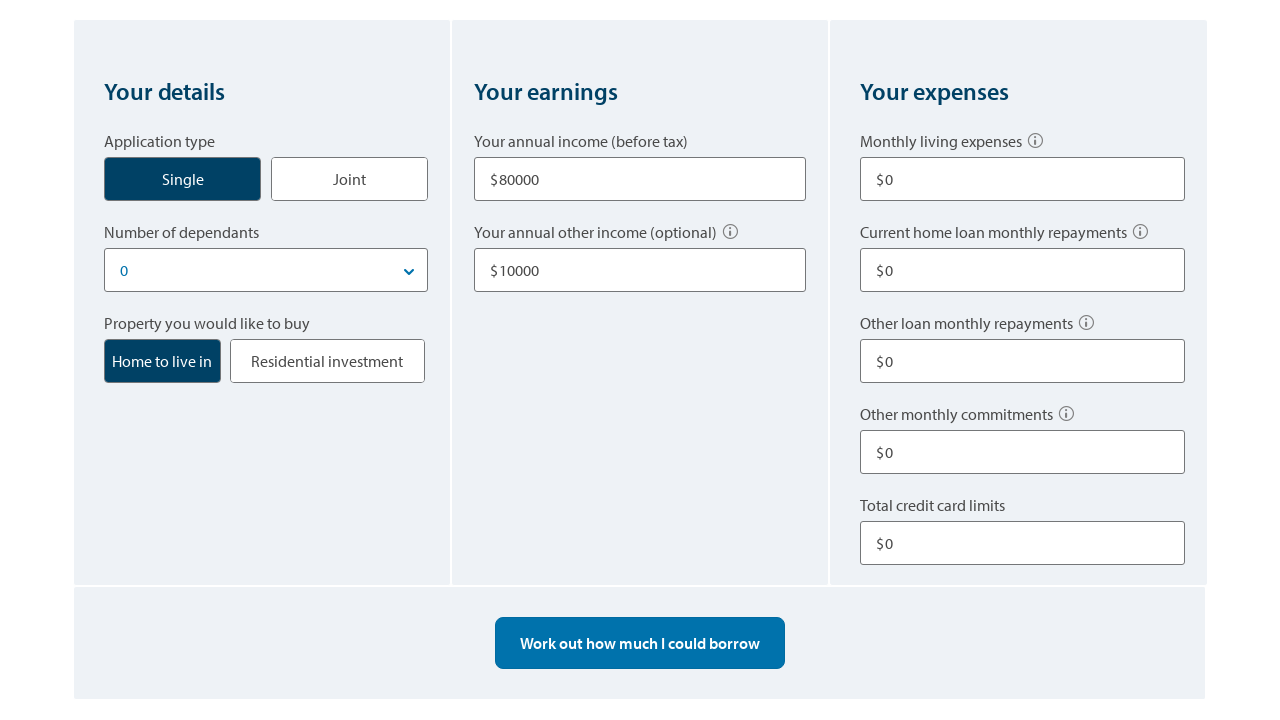

Entered $500 living expenses on input[aria-labelledby='q3q1']
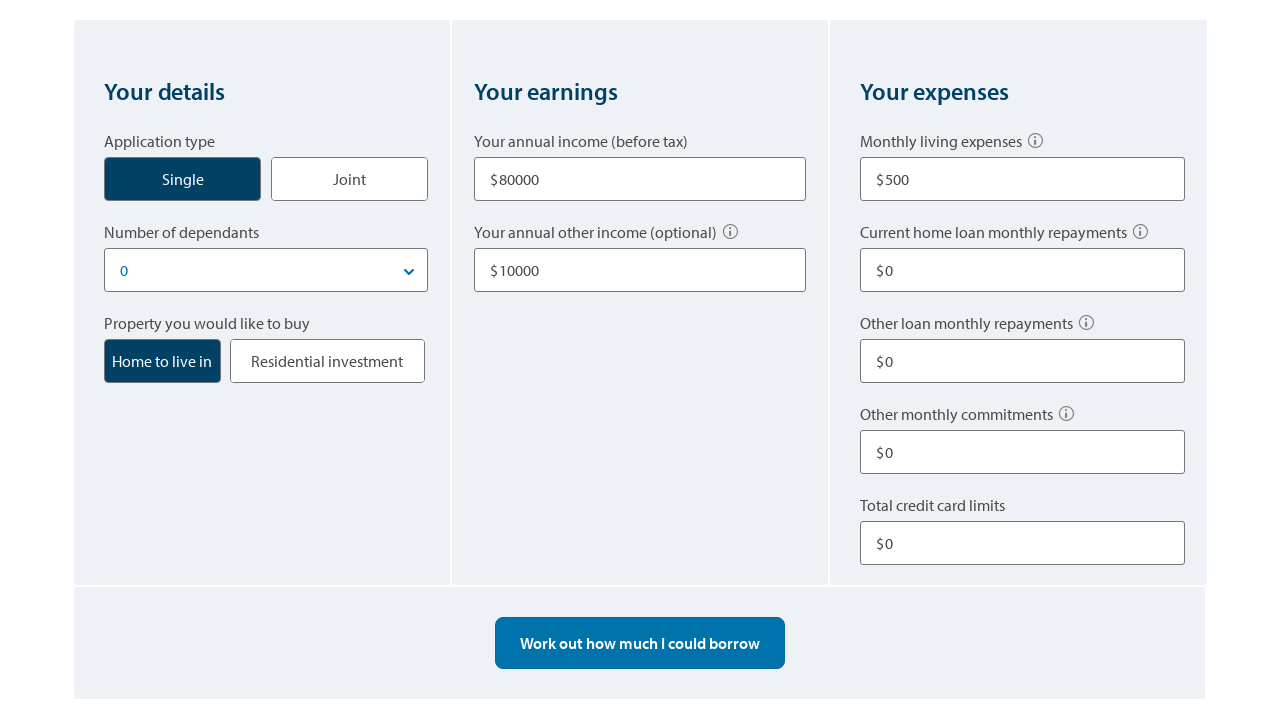

Entered $0 current home loan repayments on input[aria-labelledby='q3q2']
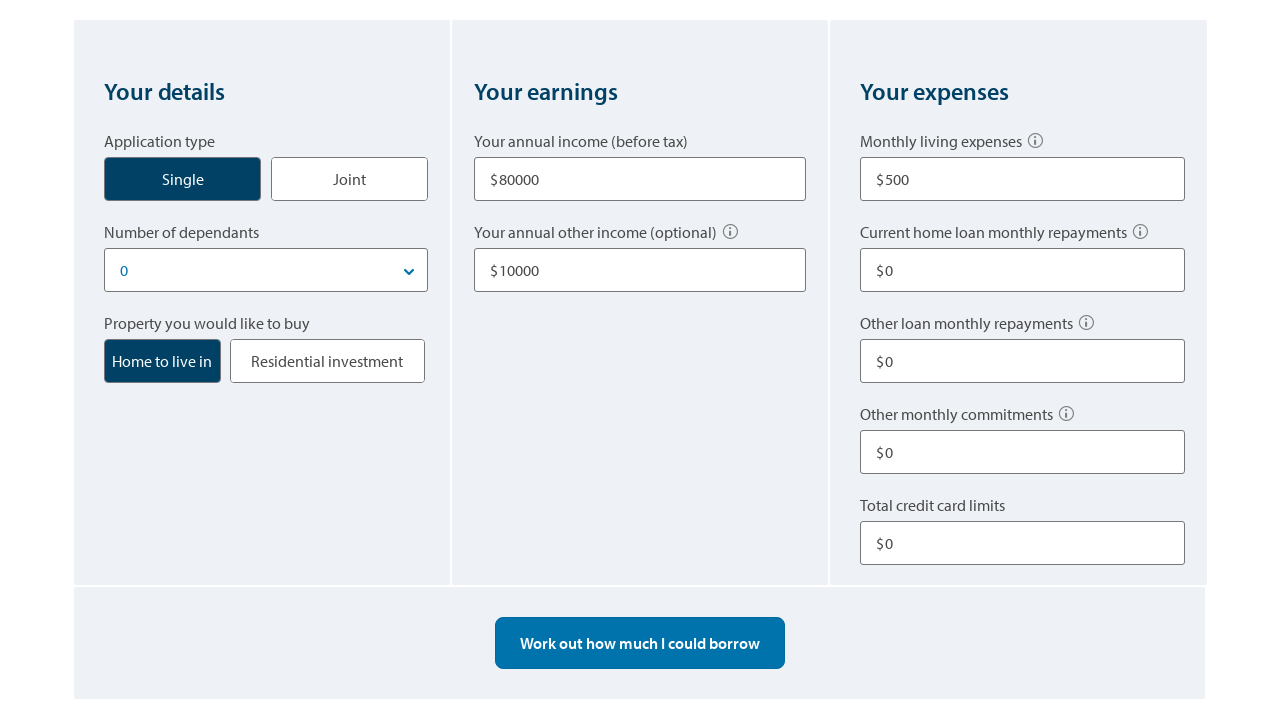

Entered $100 other loan repayments on input[aria-labelledby='q3q3']
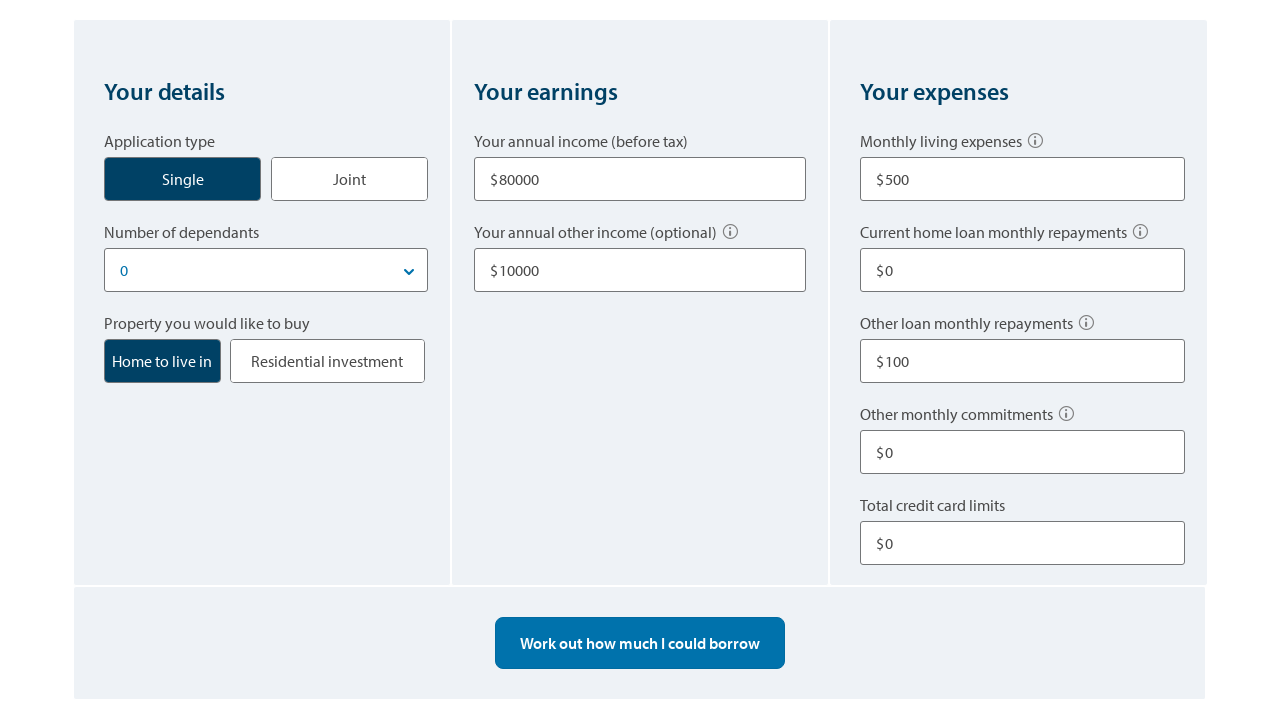

Entered $0 other commitments on input[aria-labelledby='q3q4']
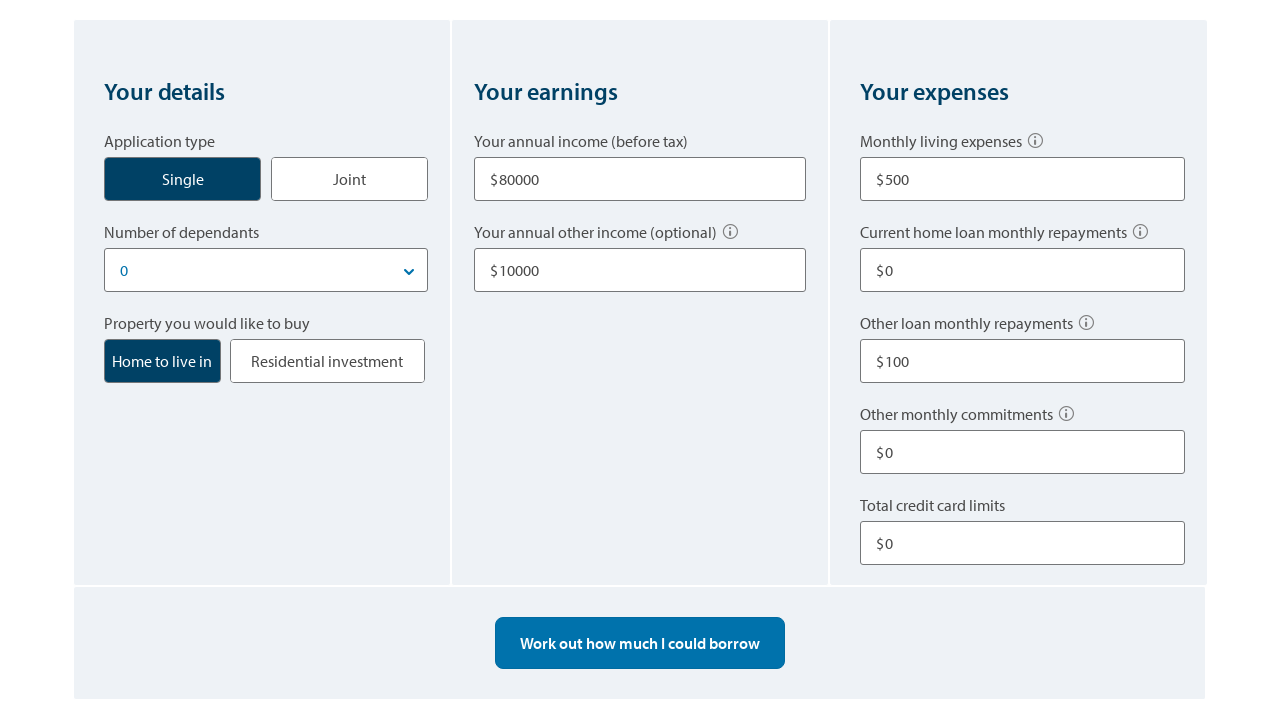

Entered $10,000 credit card limits on input[aria-labelledby='q3q5']
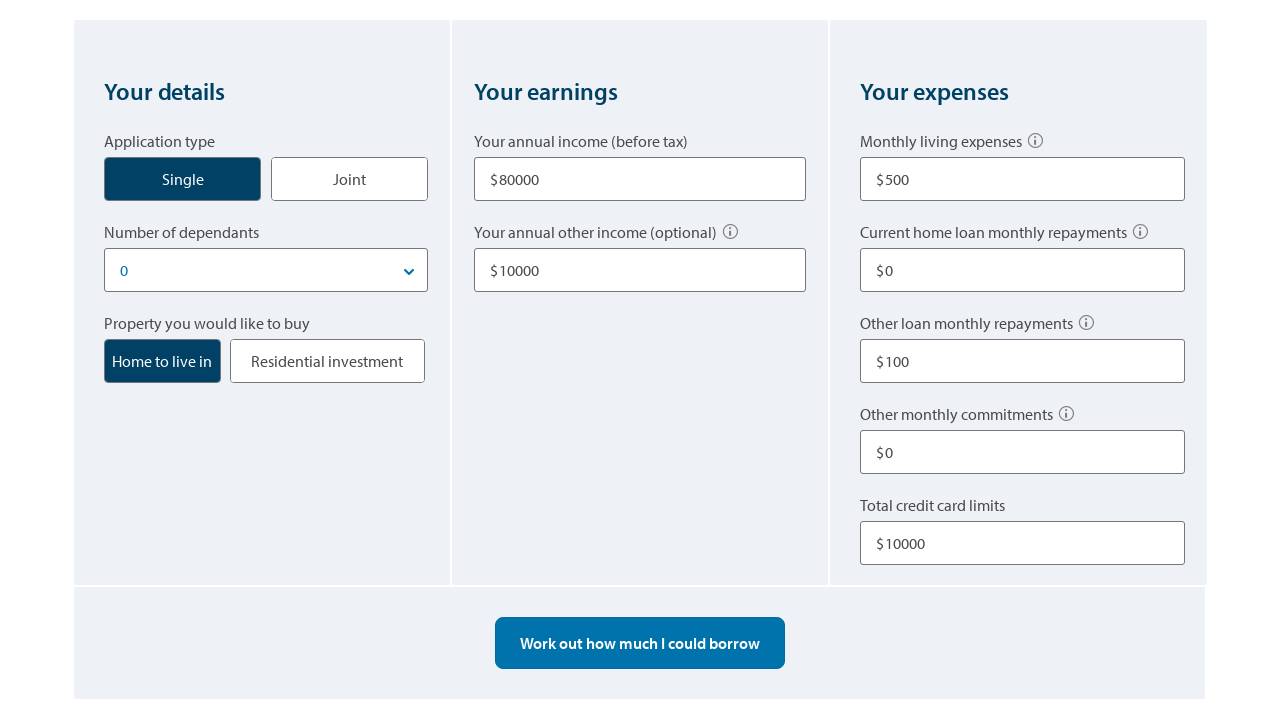

Clicked calculate button to compute borrowing estimate at (640, 643) on button#btnBorrowCalculater
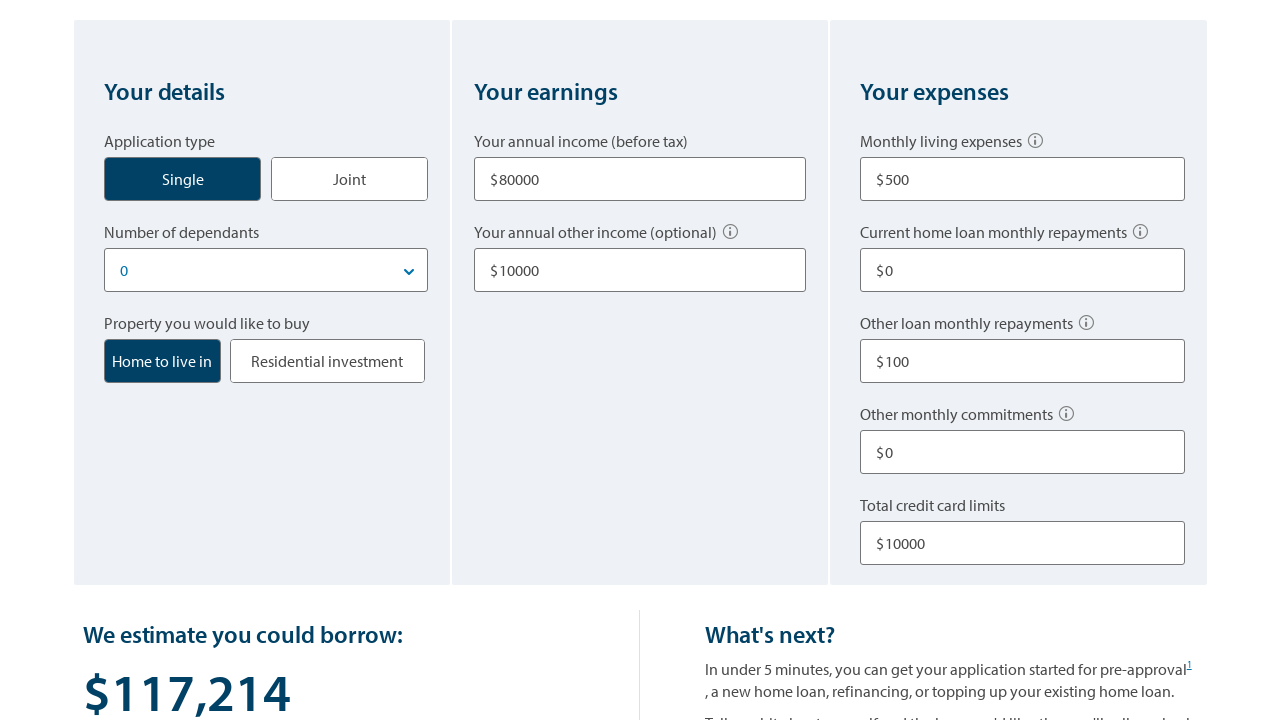

Borrowing estimate result appeared on screen
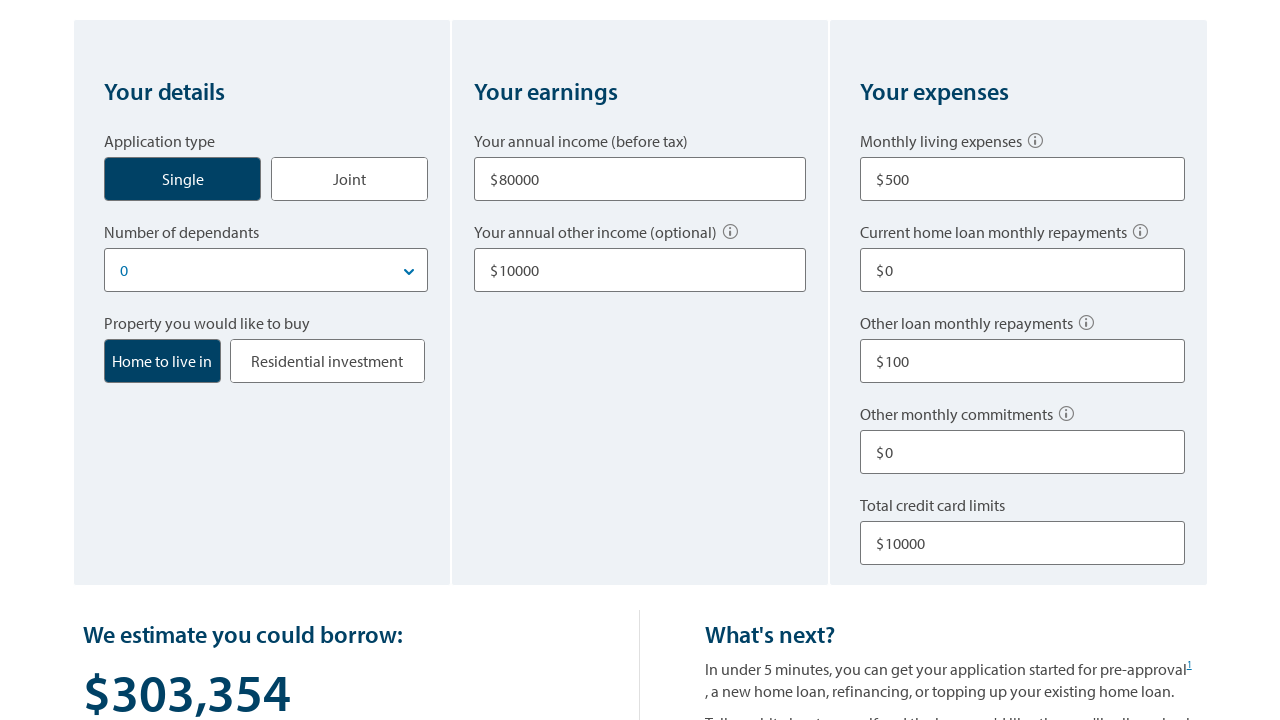

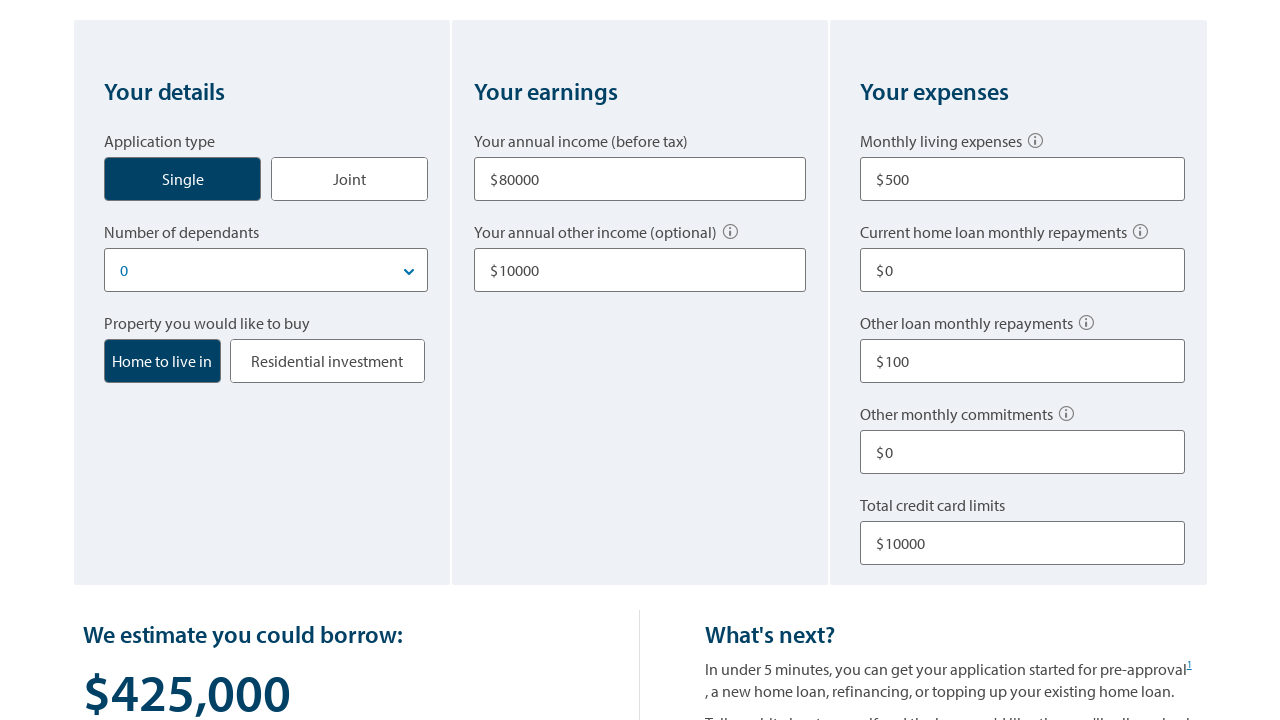